Navigates to Shoes & Accessories page and verifies the category description text is displayed

Starting URL: https://www.glendale.com

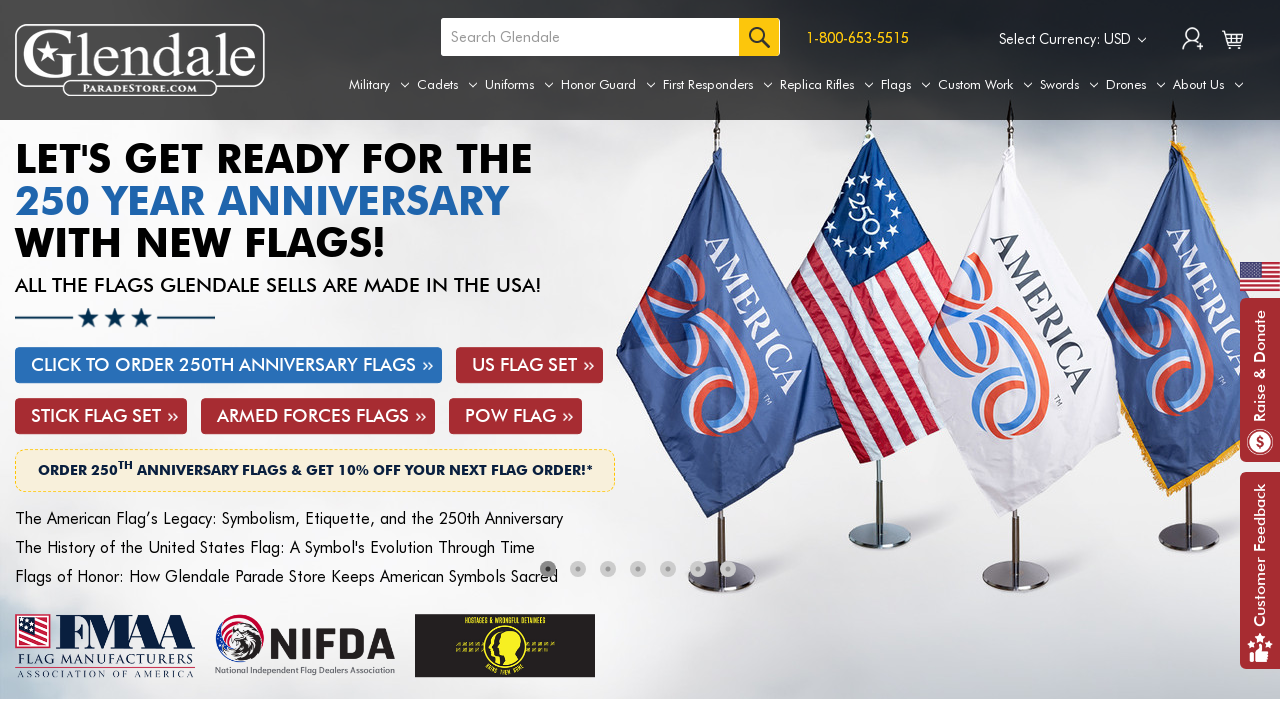

Hovered over Uniforms tab to reveal submenu at (519, 85) on a[aria-label='Uniforms']
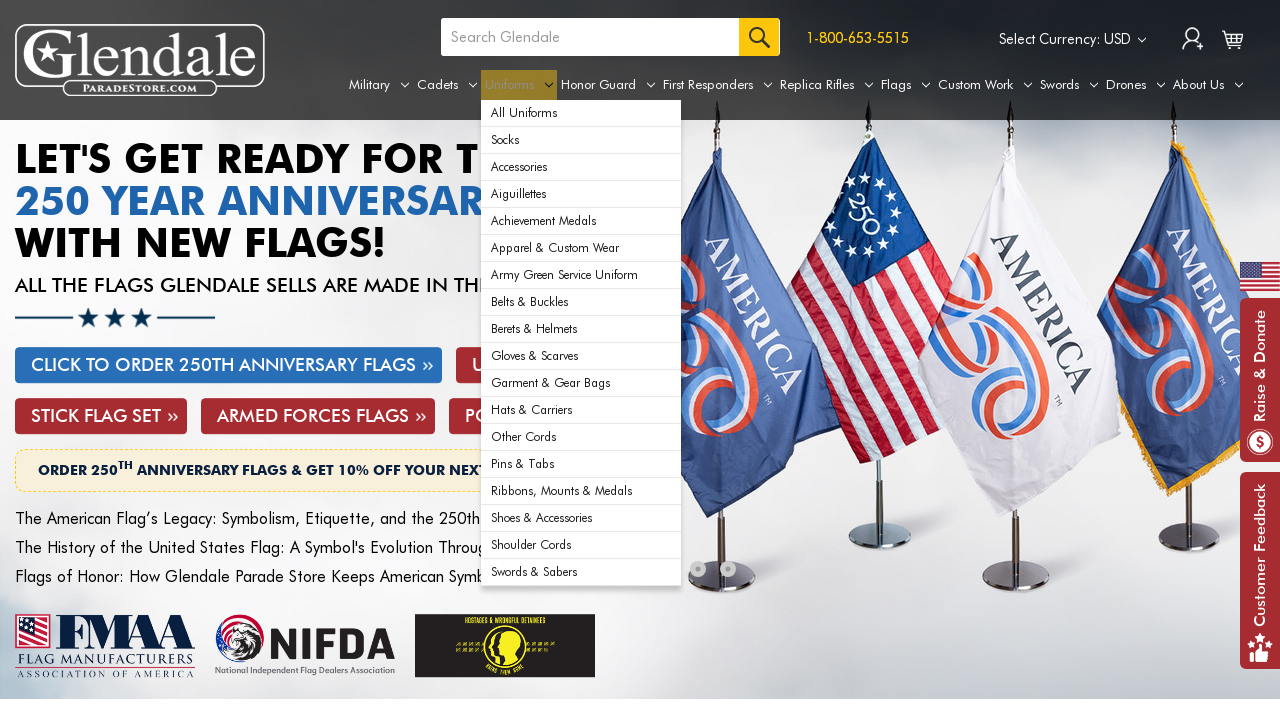

Clicked on Shoes & Accessories link at (581, 518) on div#navPages-29 ul.navPage-subMenu-list li:nth-child(16) a
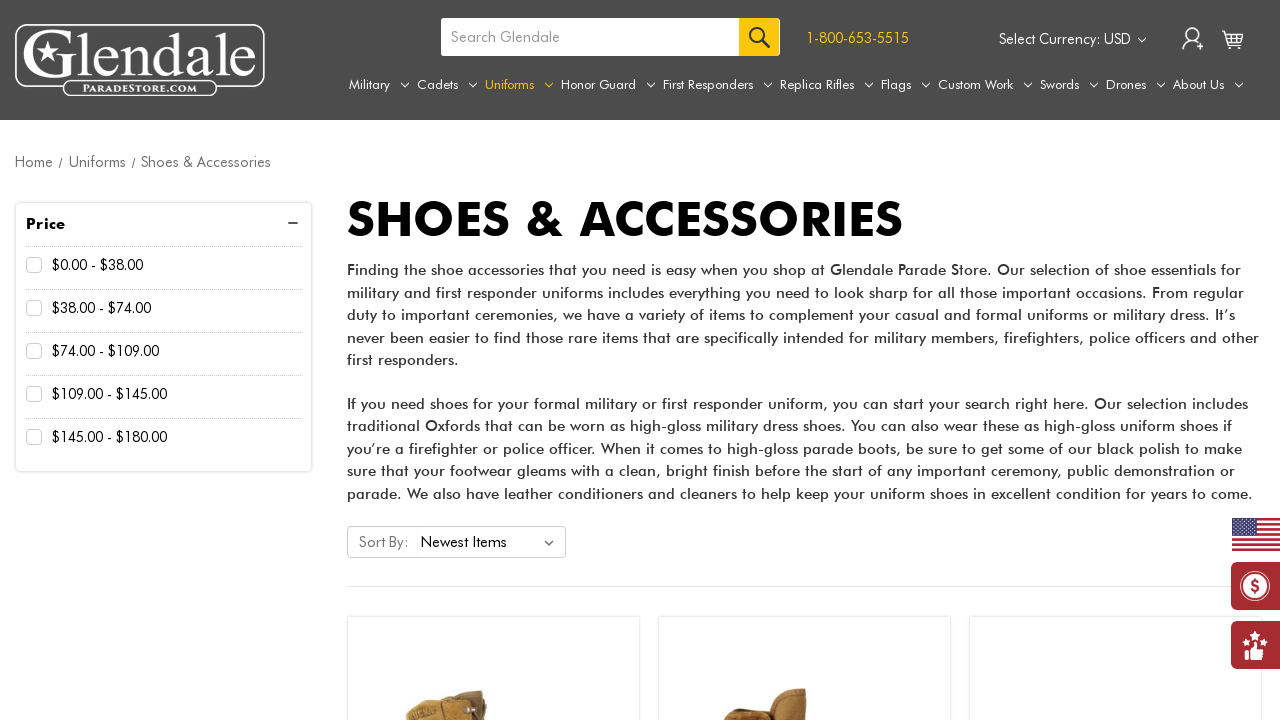

Category description text is now visible on Shoes & Accessories page
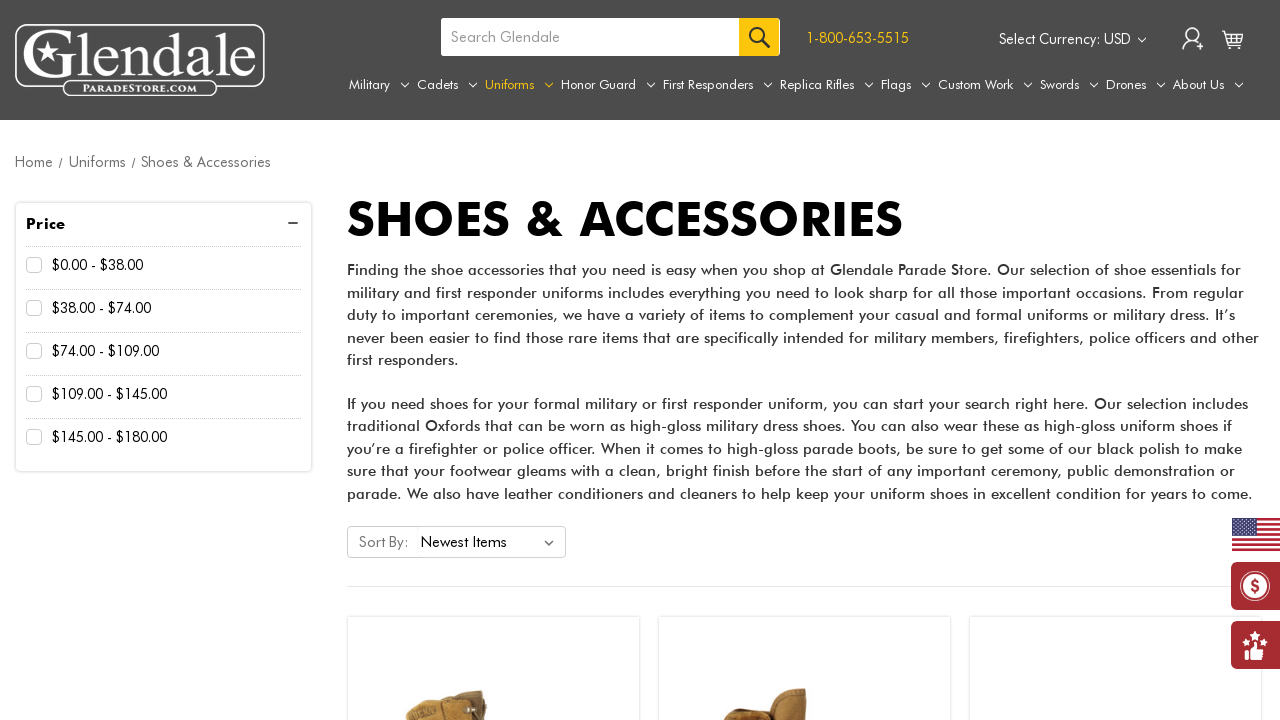

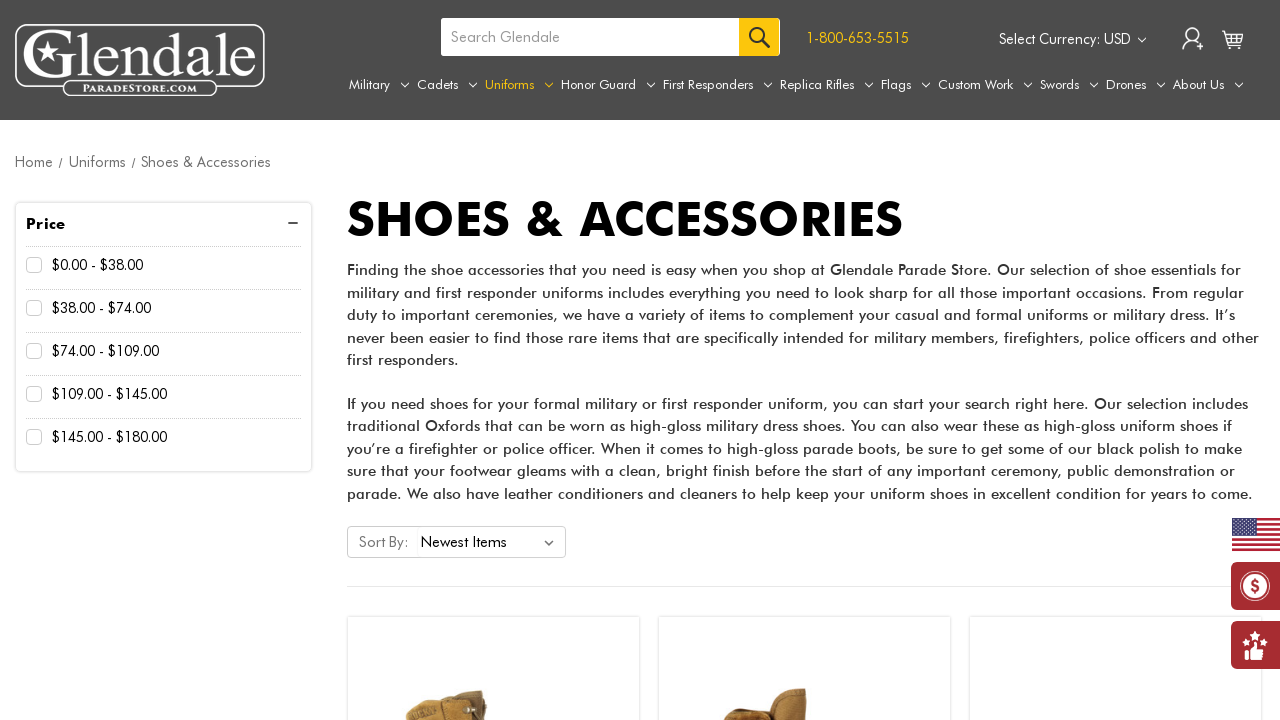